Navigates to the Ultimate QA automation practice page and clicks on the 6th link item in a navigation list

Starting URL: https://ultimateqa.com/automation/

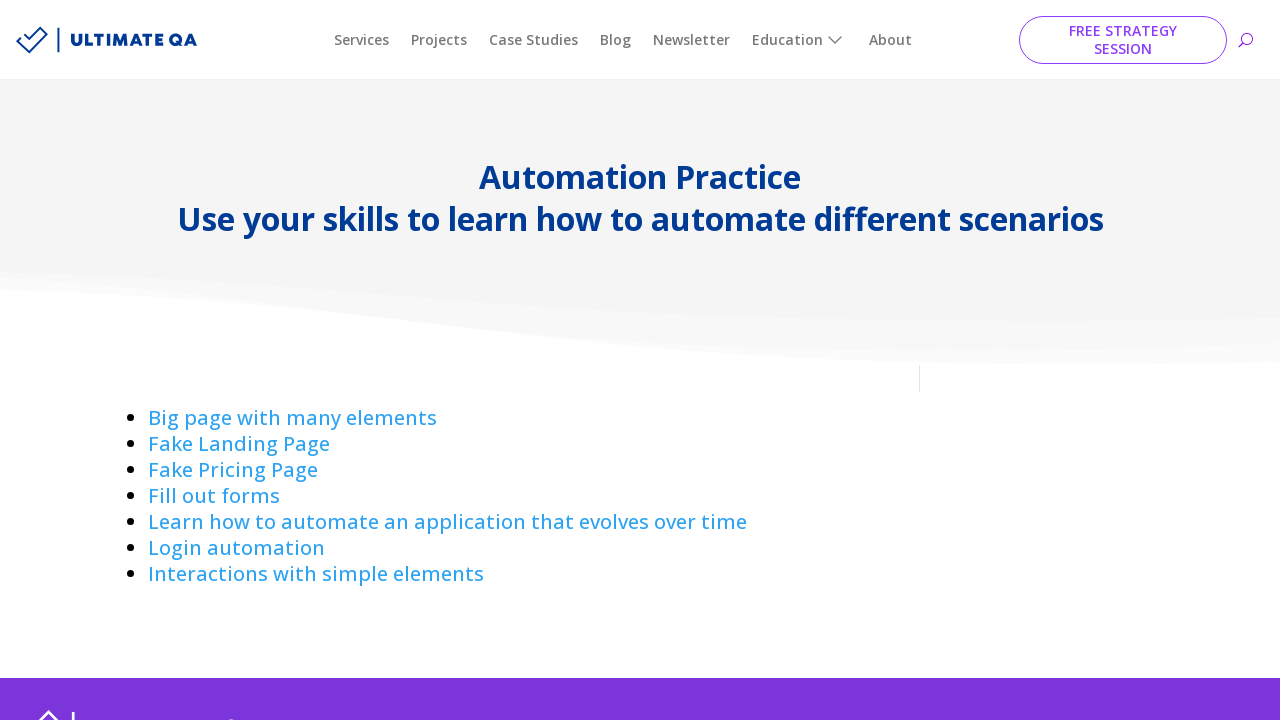

Clicked on the 6th link item in the navigation list at (236, 548) on xpath=/html/body/div[1]/div/div/div/article/div/div[1]/div/div[2]/div/div[1]/div
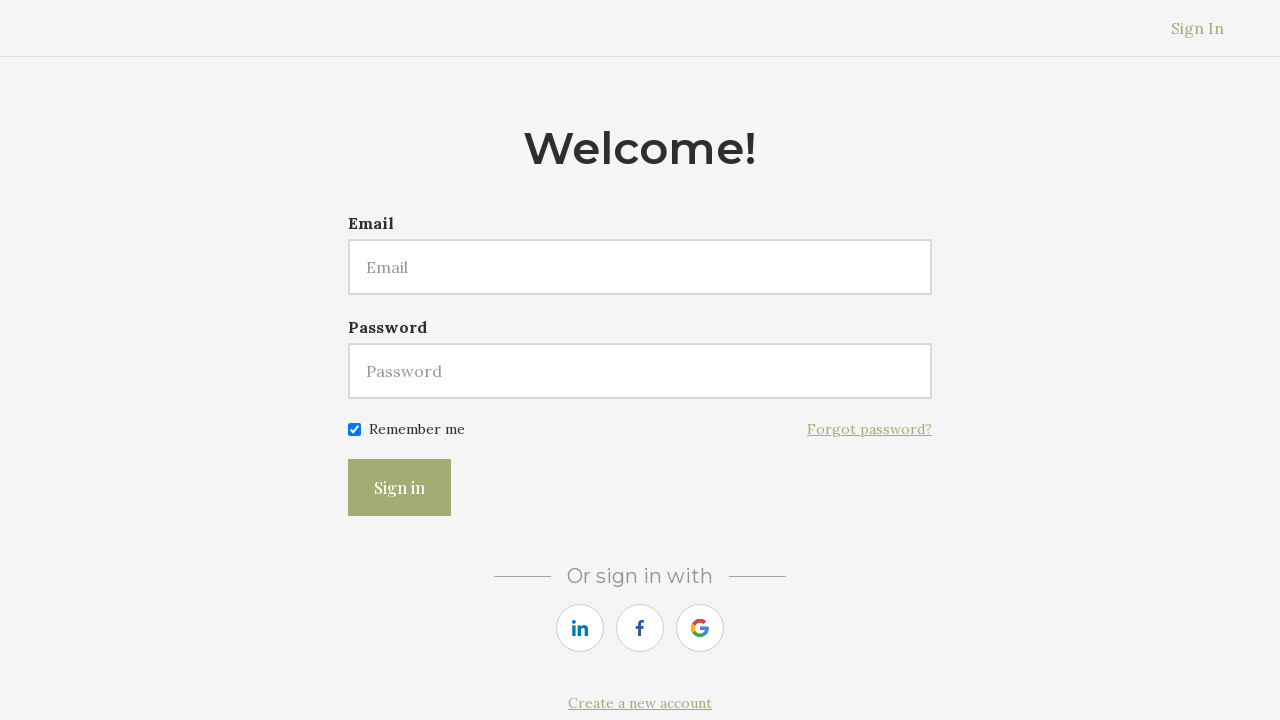

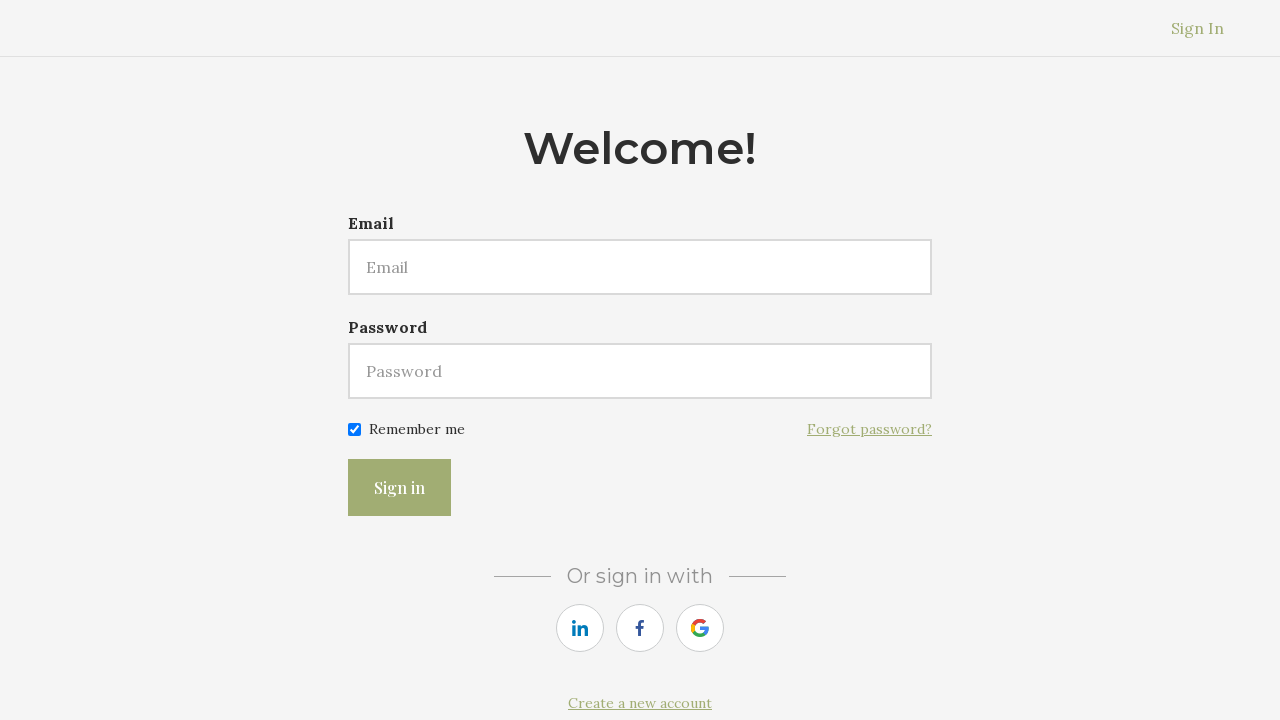